Tests radio button functionality by clicking the "Yes" radio button and verifying it becomes selected

Starting URL: https://demoqa.com/radio-button

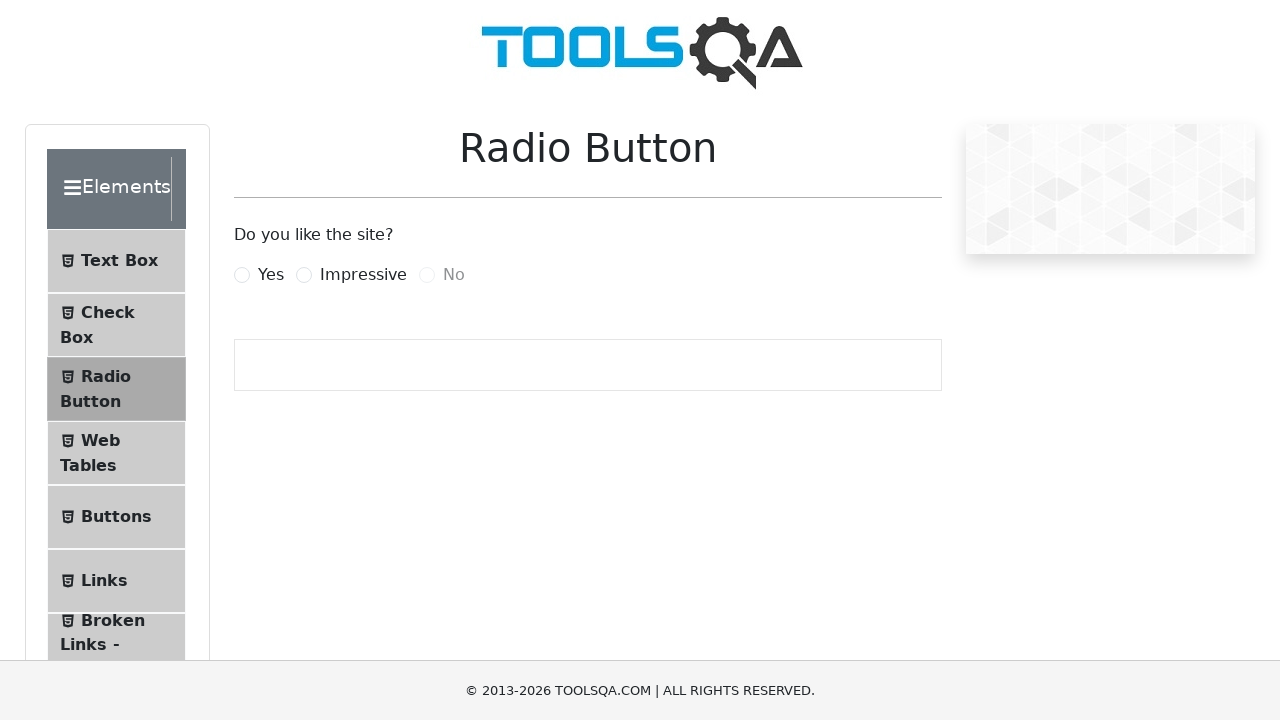

Clicked the 'Yes' radio button label at (271, 275) on xpath=//label[normalize-space()='Yes']
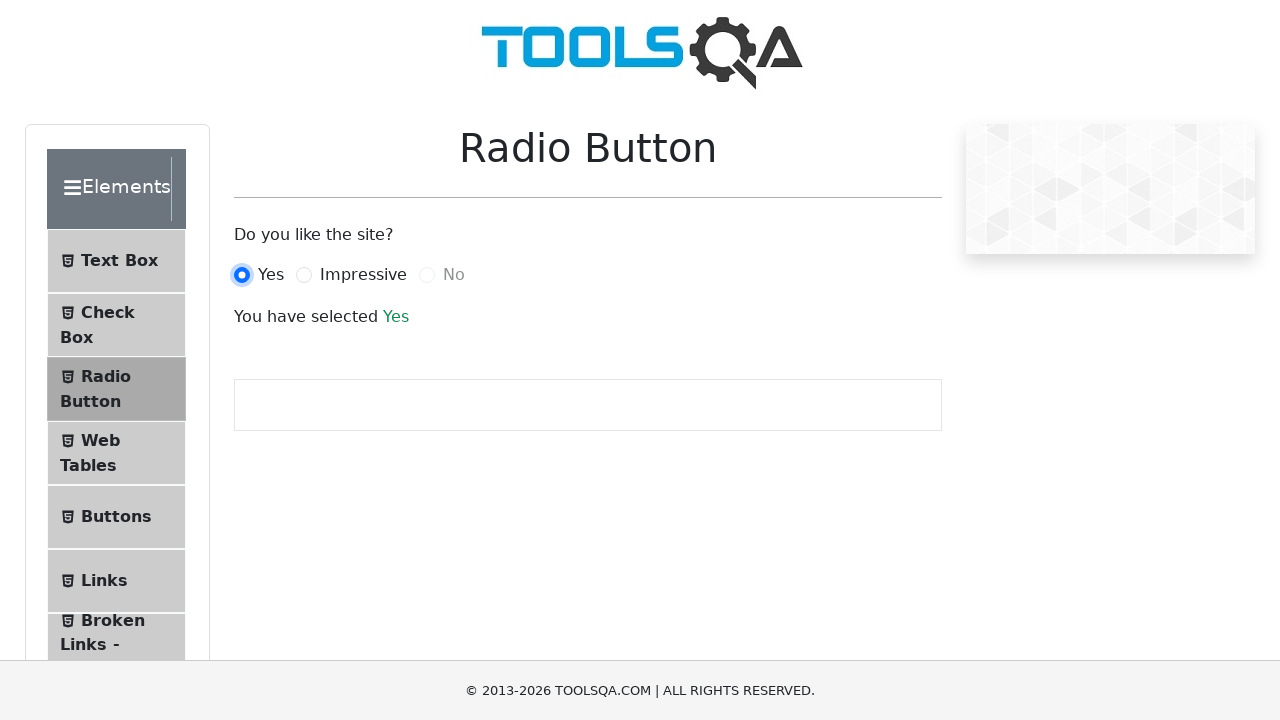

Verified that the 'Yes' radio button is selected
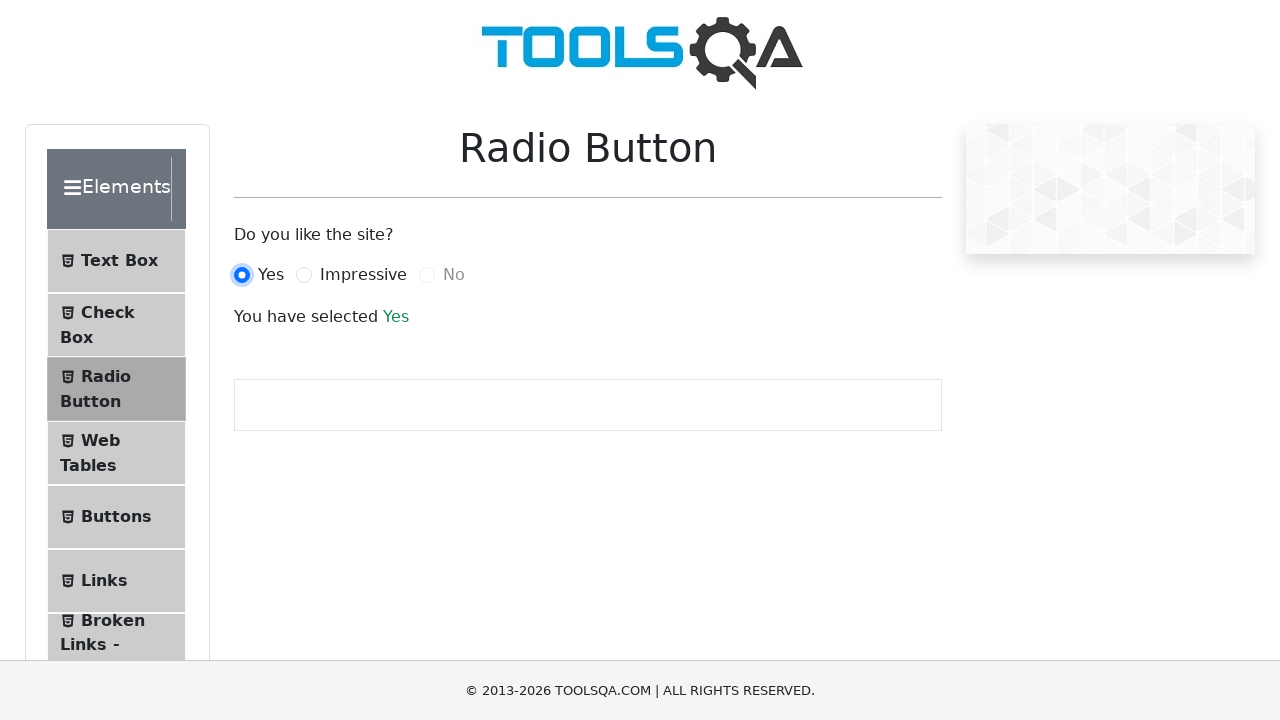

Verified that the 'No' radio button exists
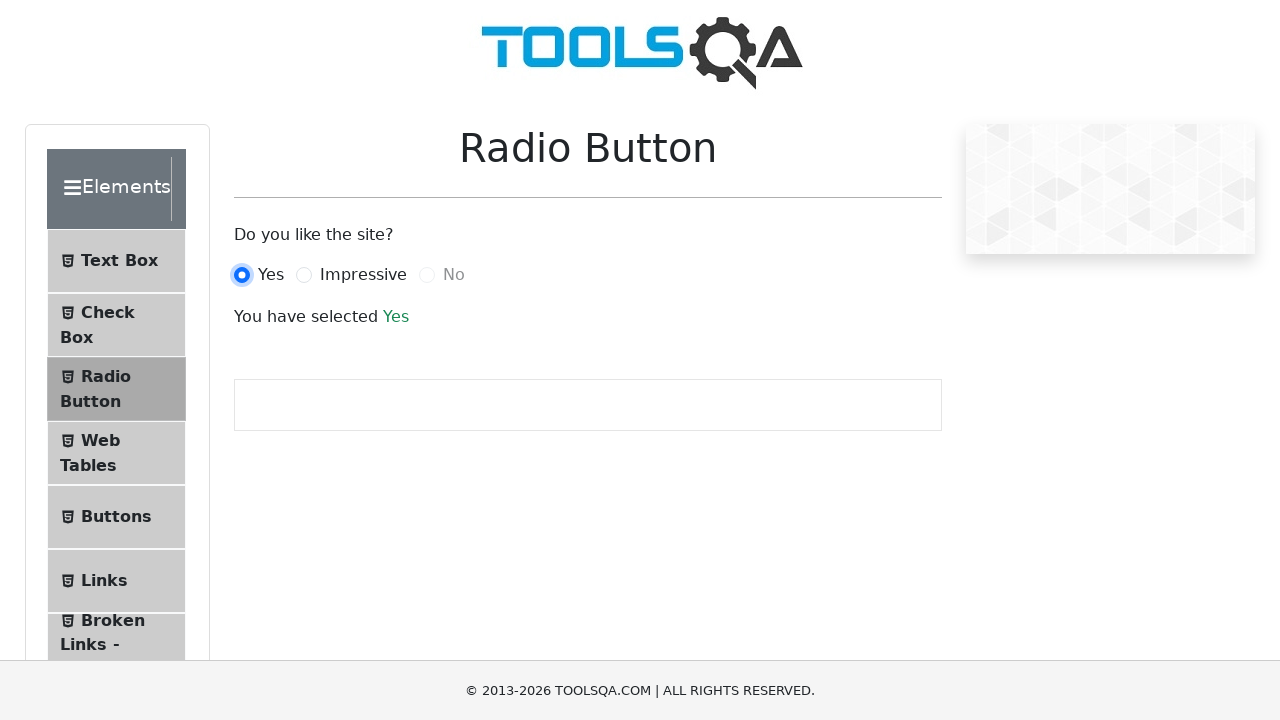

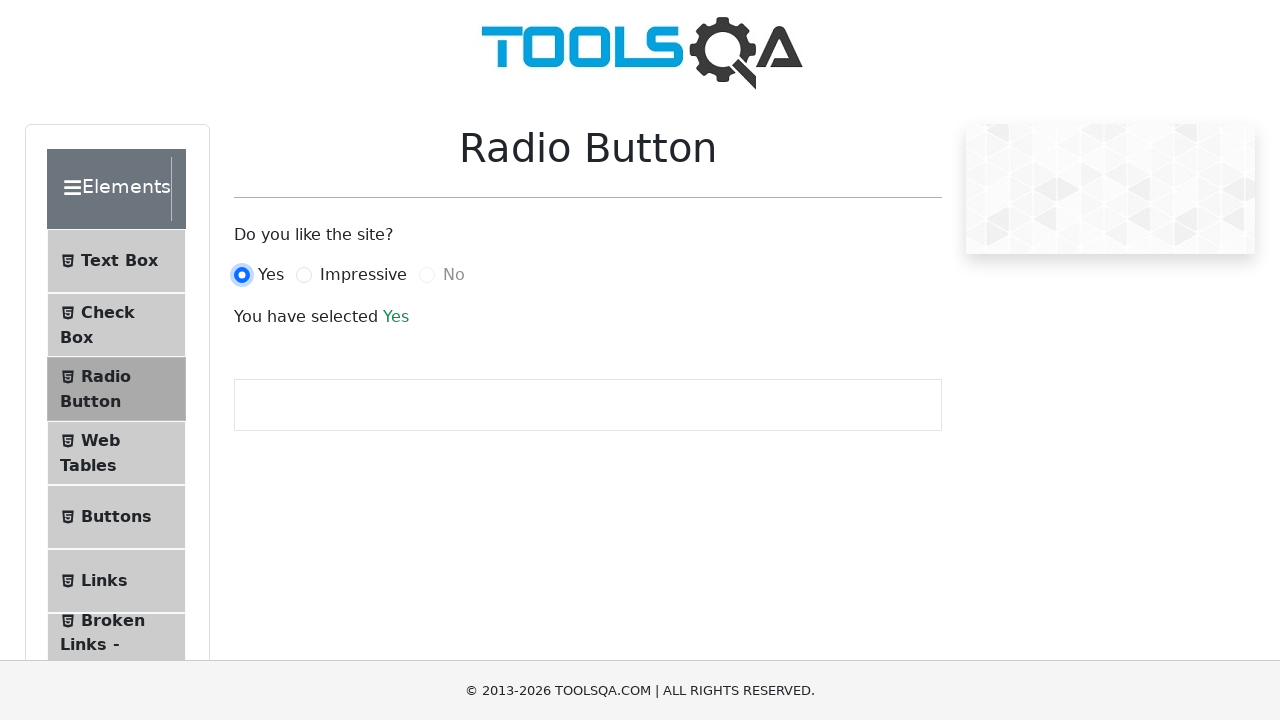